Tests radio button selection by iterating through a group of radio buttons and clicking the one with value "Cheese"

Starting URL: http://www.echoecho.com/htmlforms10.htm

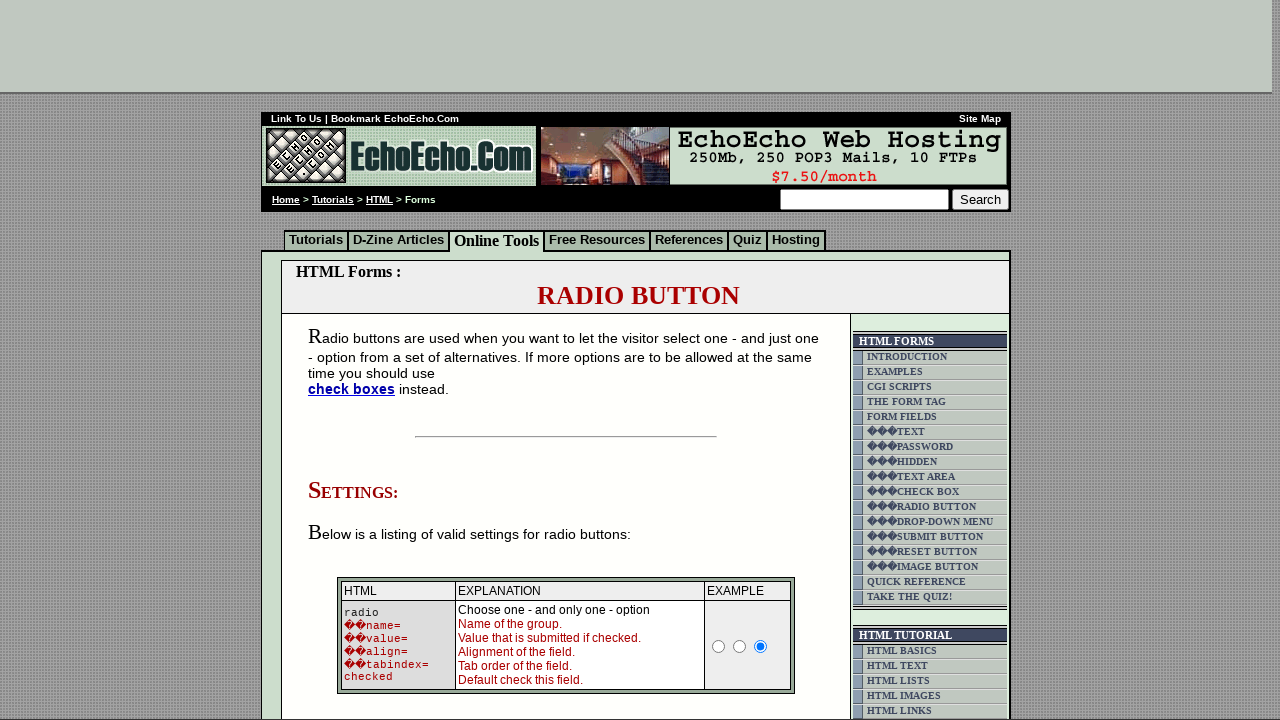

Waited for radio buttons in group1 to be available
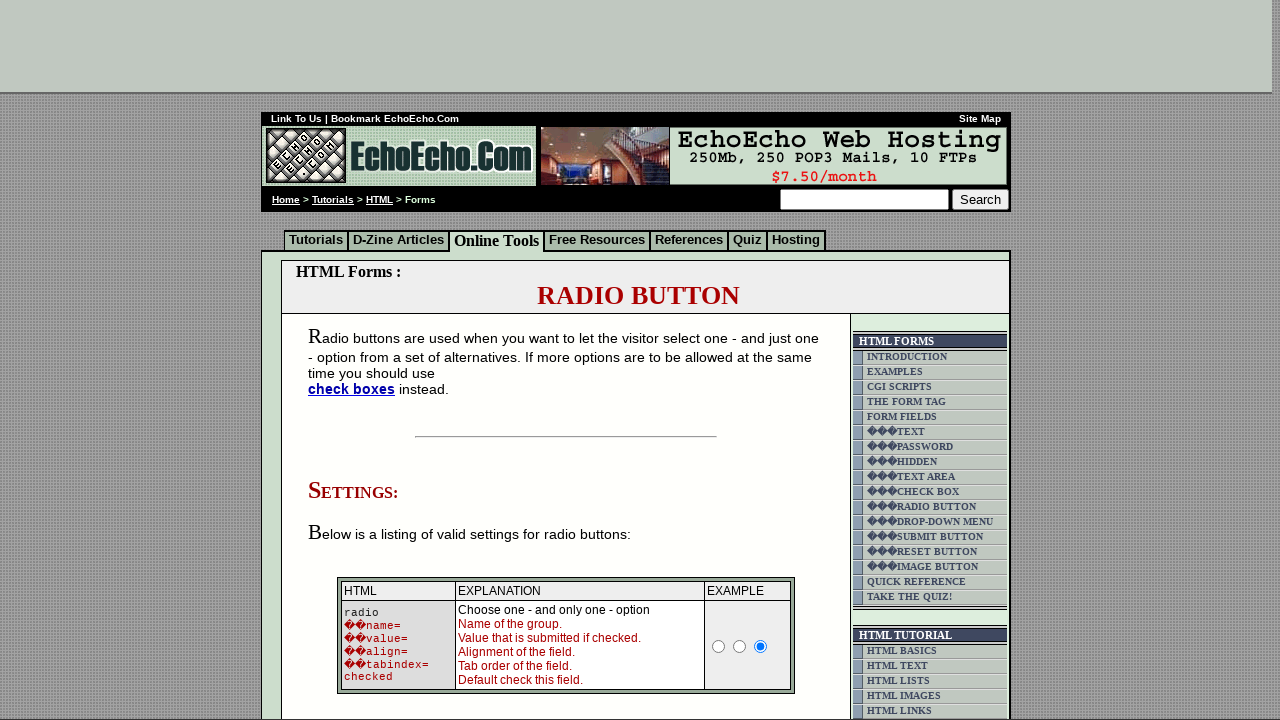

Located all radio buttons in group1
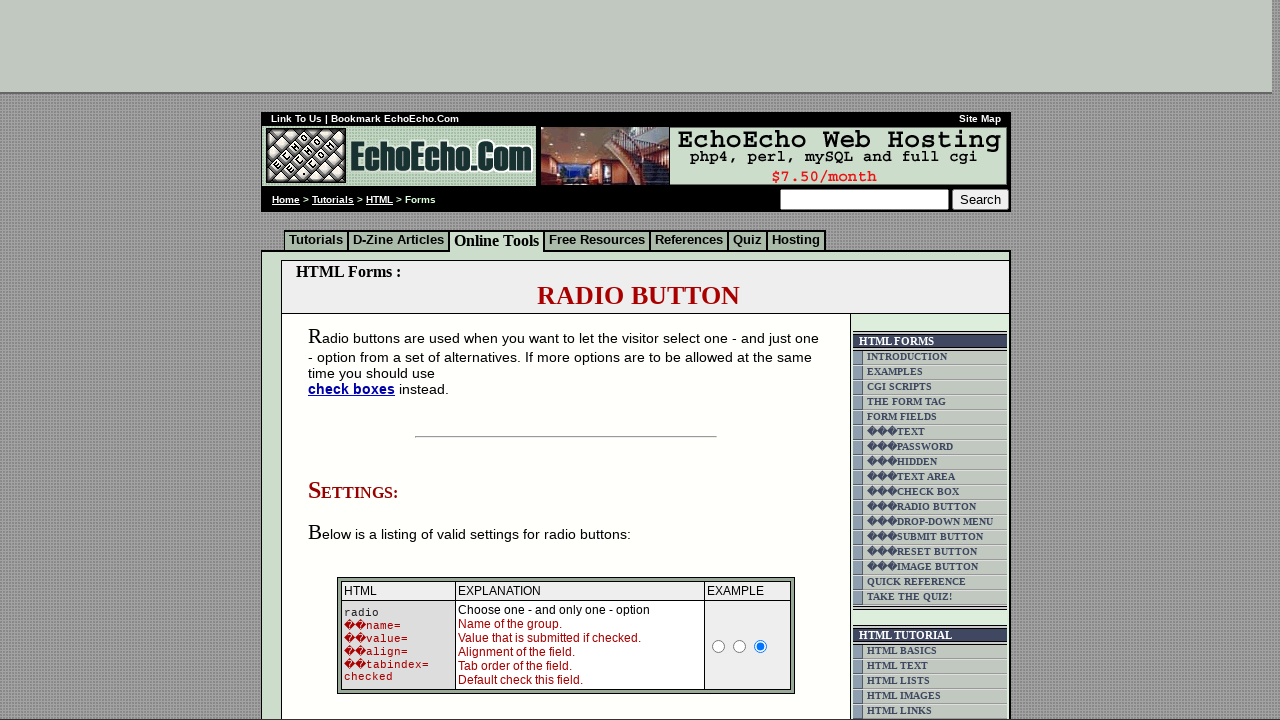

Found 3 radio buttons in group1
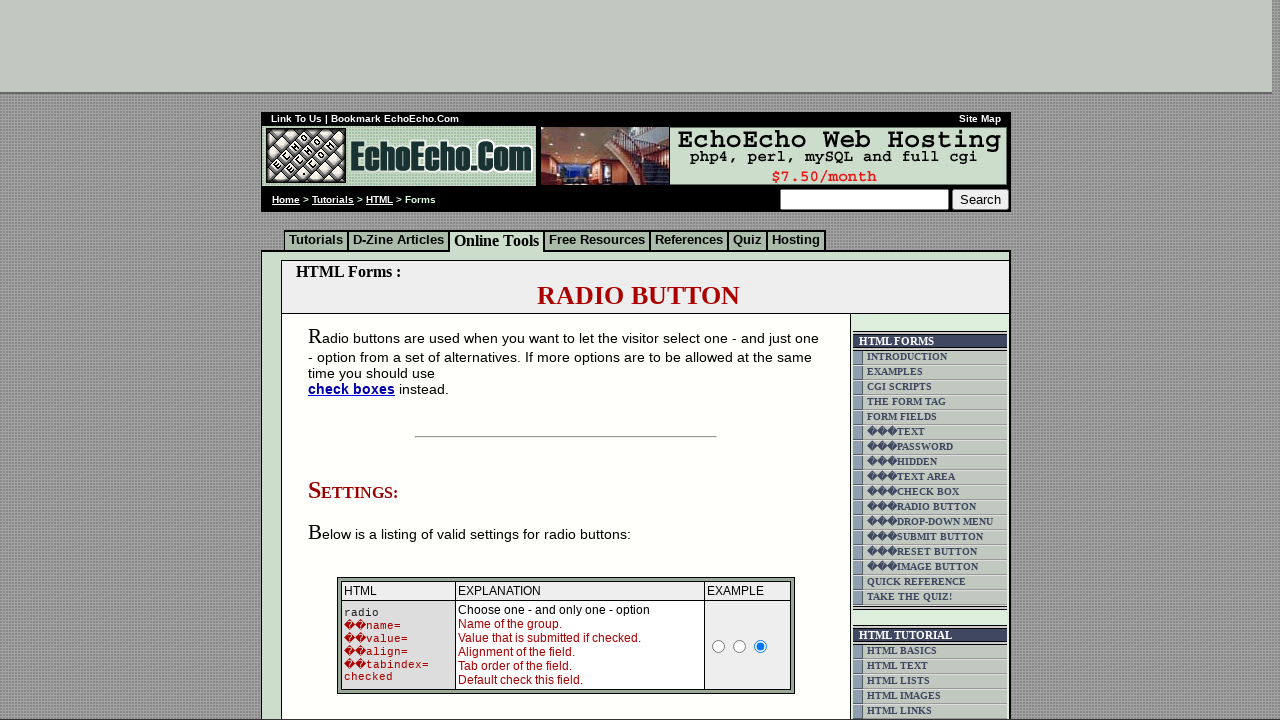

Retrieved value 'Milk' from radio button at index 0
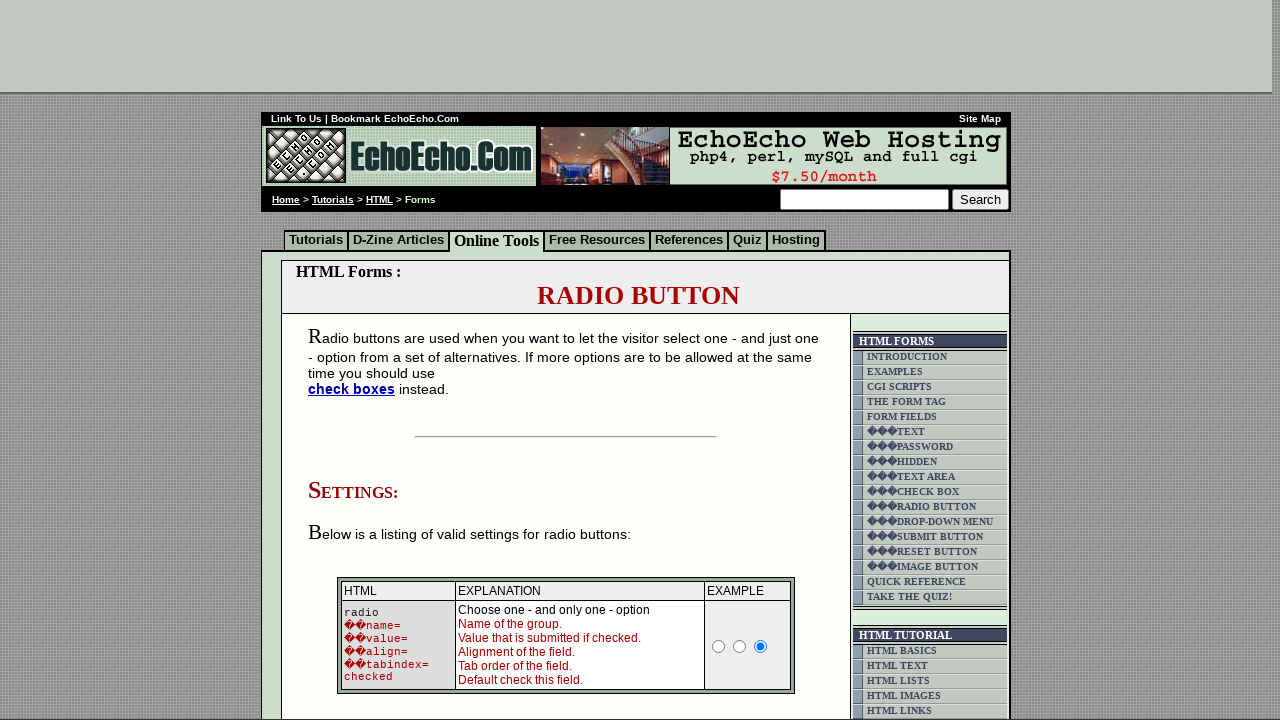

Retrieved value 'Butter' from radio button at index 1
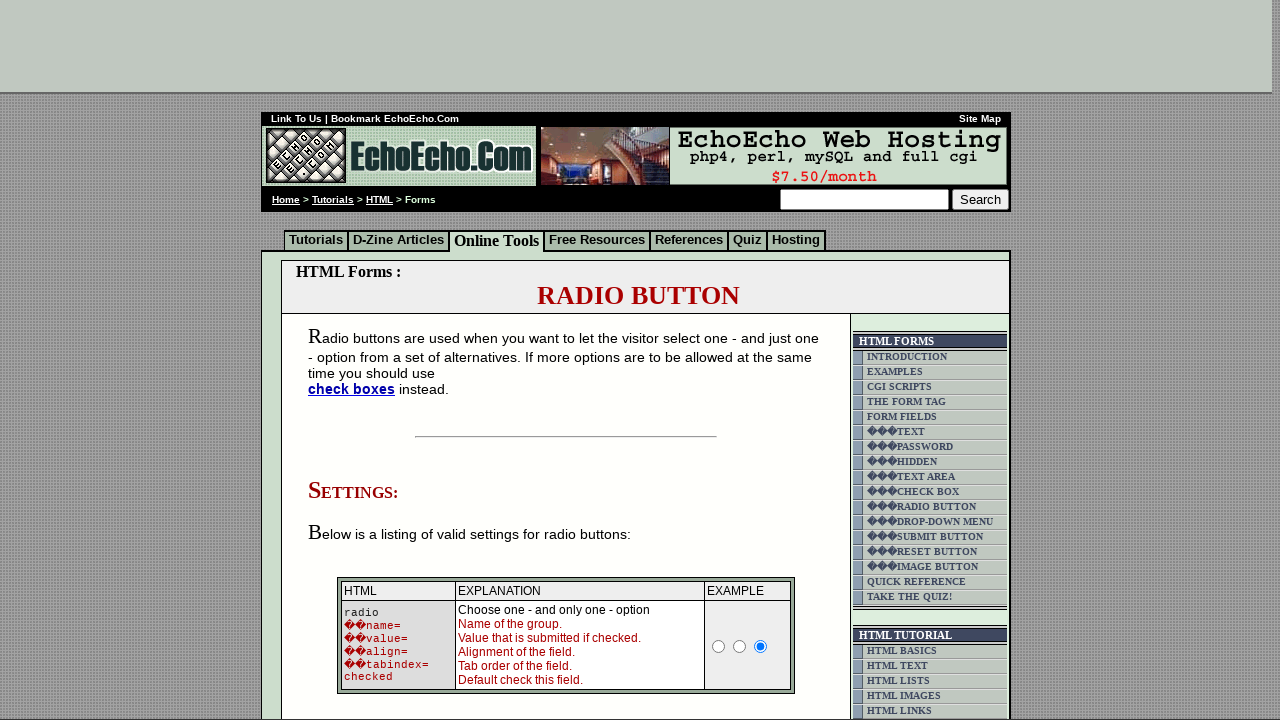

Retrieved value 'Cheese' from radio button at index 2
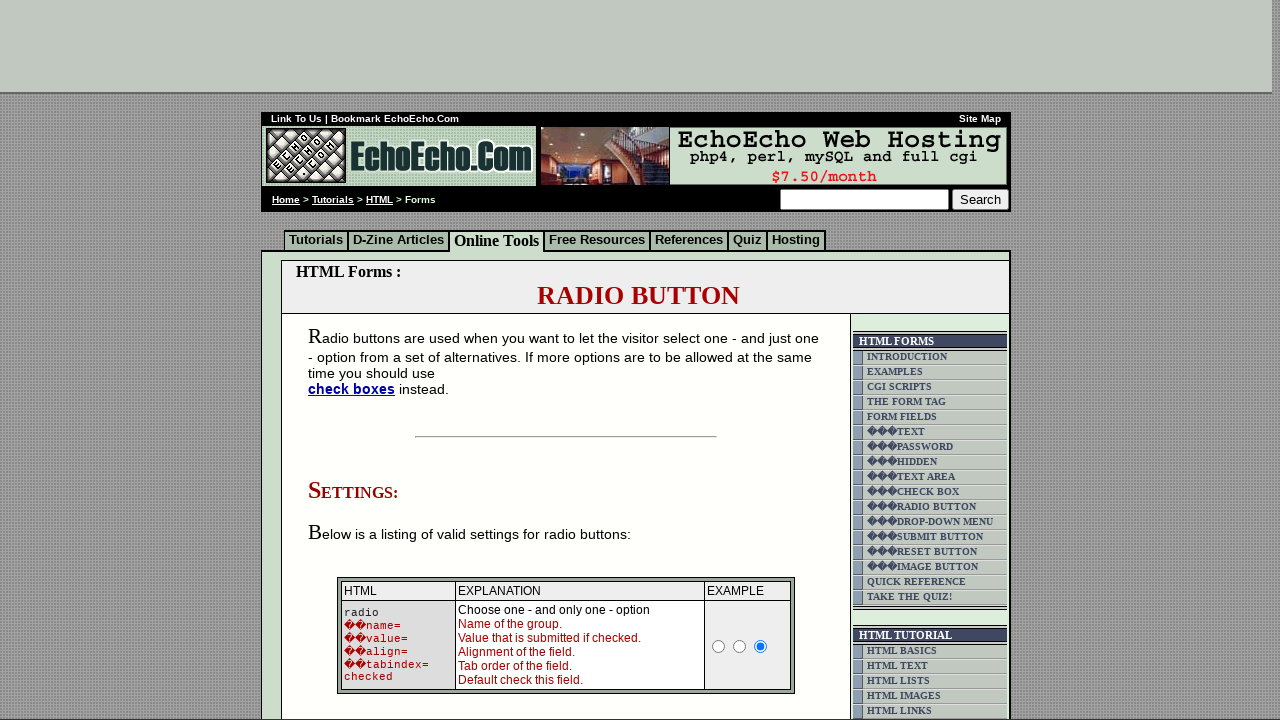

Clicked the 'Cheese' radio button at (356, 360) on input[name='group1'] >> nth=2
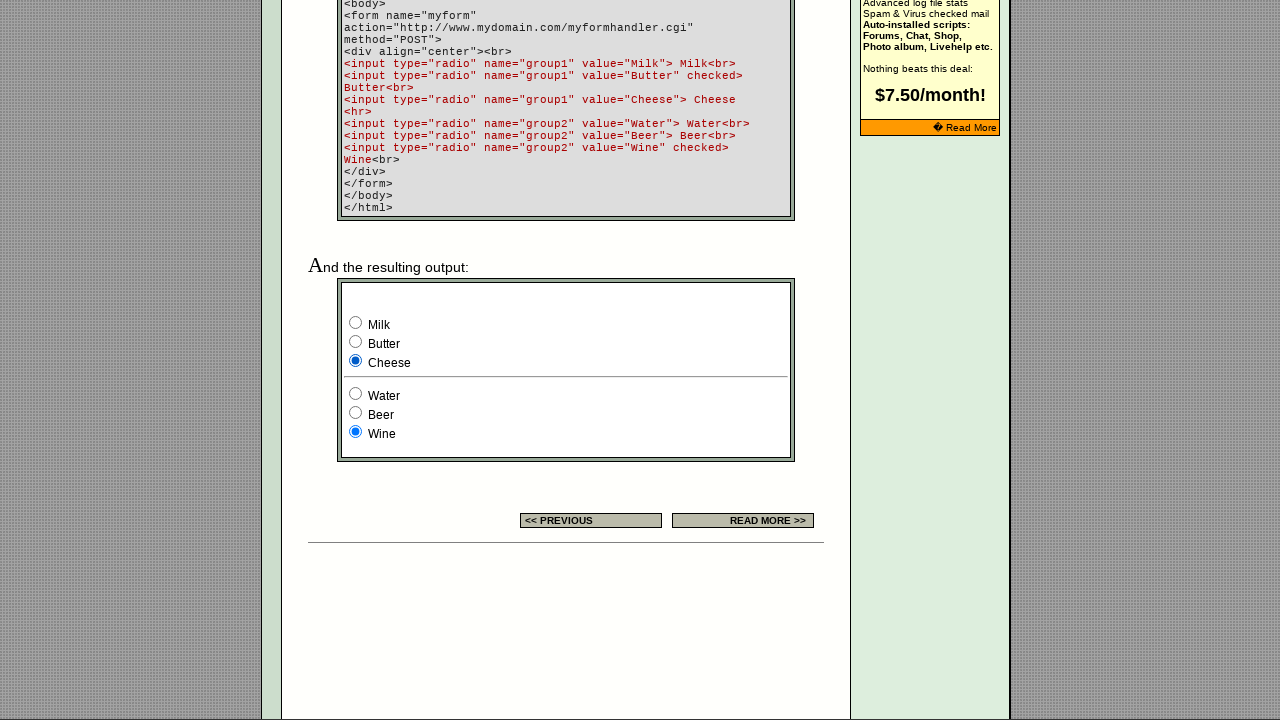

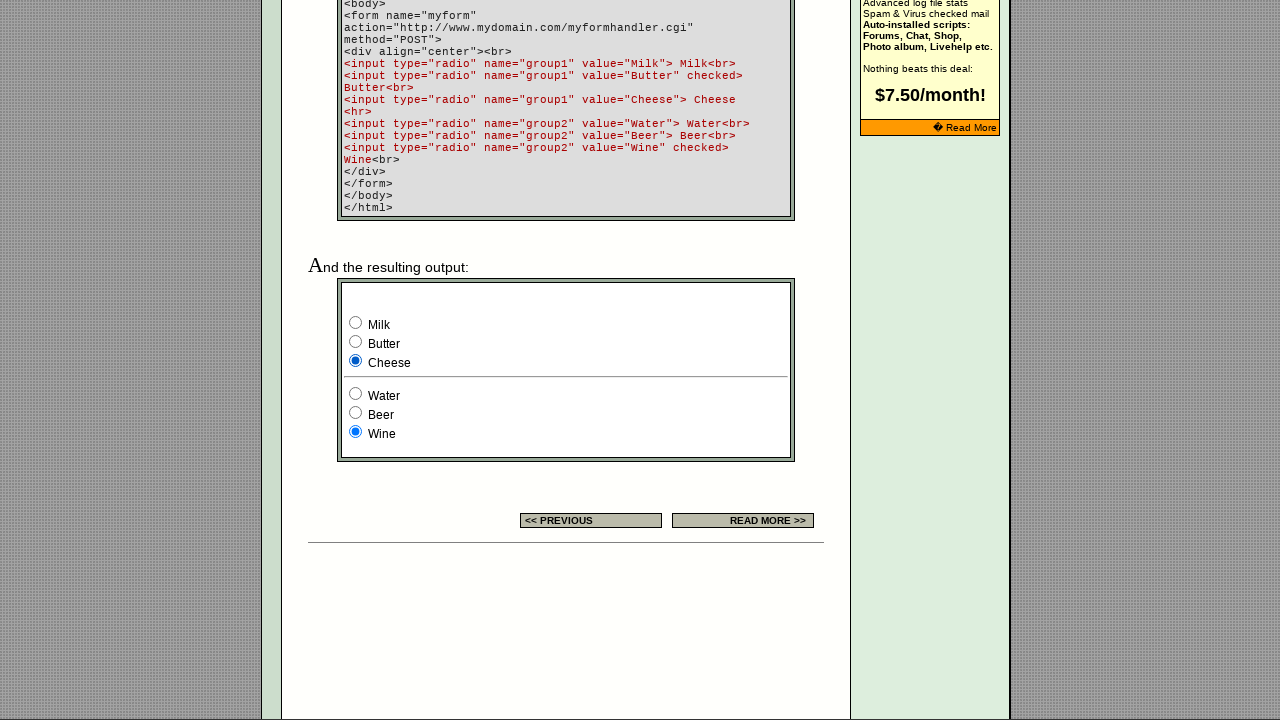